Tests the jQuery UI Selectable component by switching to an iframe and selecting multiple list items using Ctrl+click keyboard modifier

Starting URL: https://jqueryui.com/selectable/

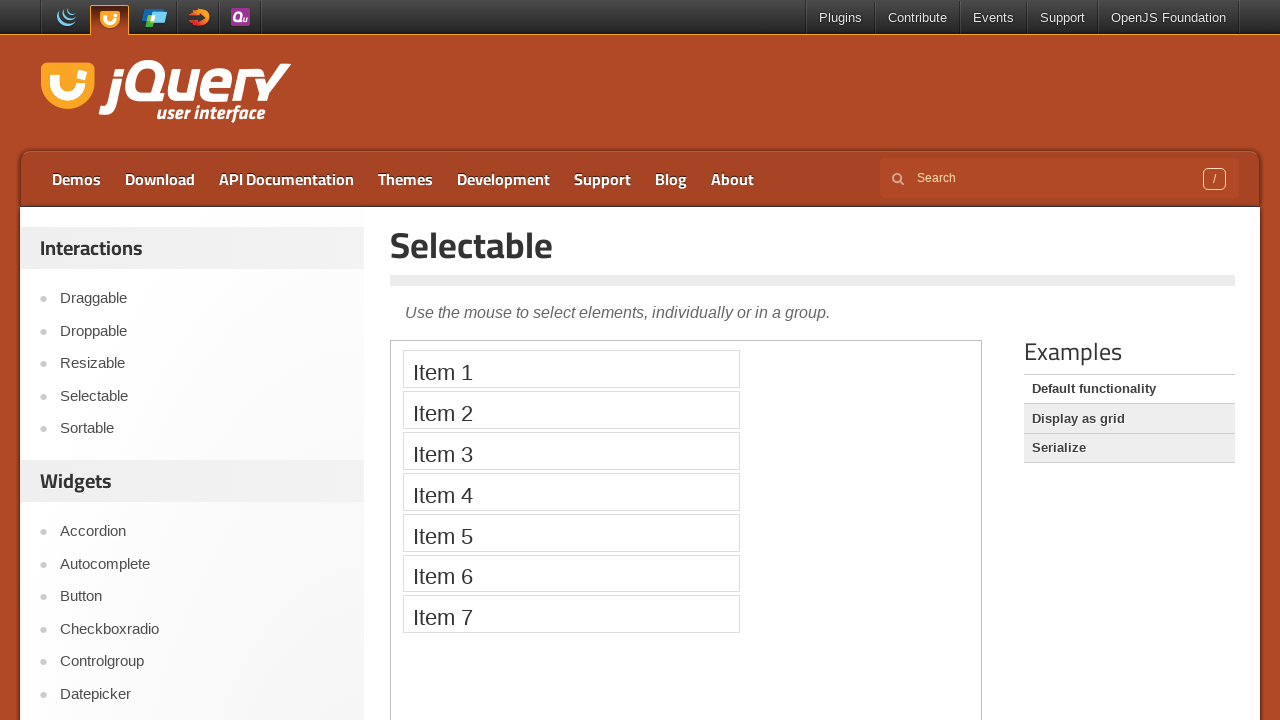

Located iframe containing selectable demo
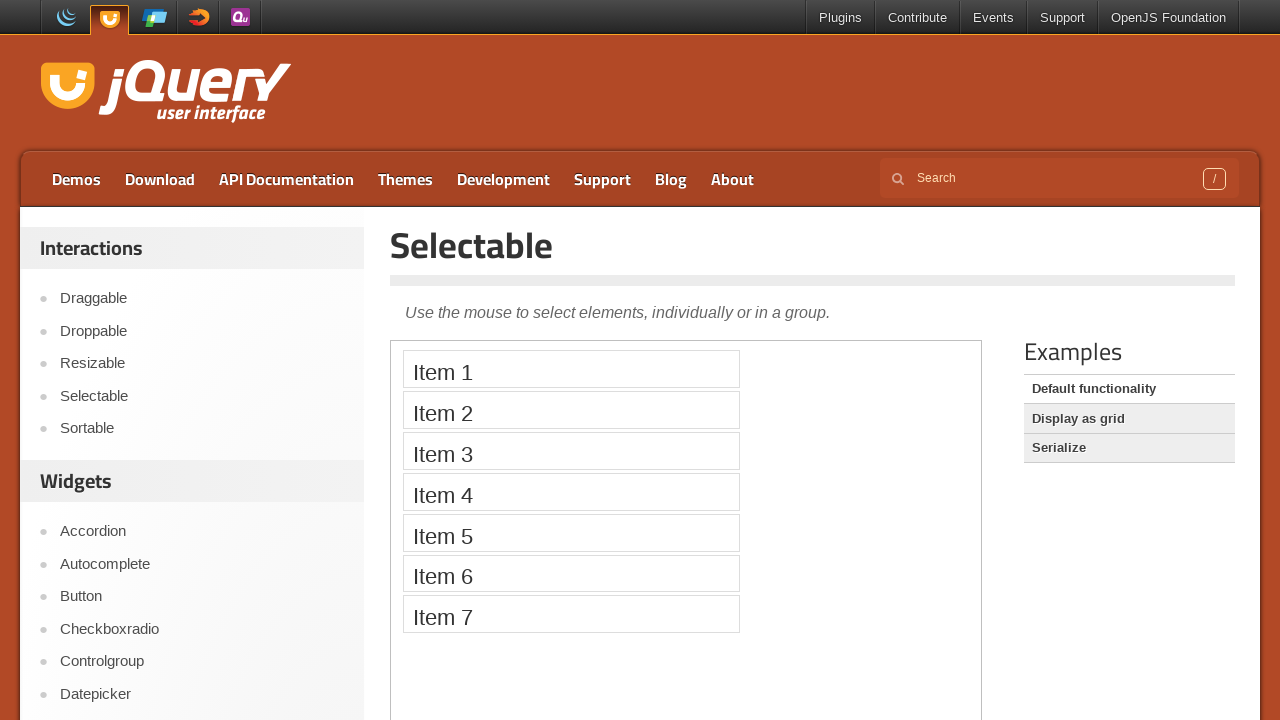

Located first list item in selectable
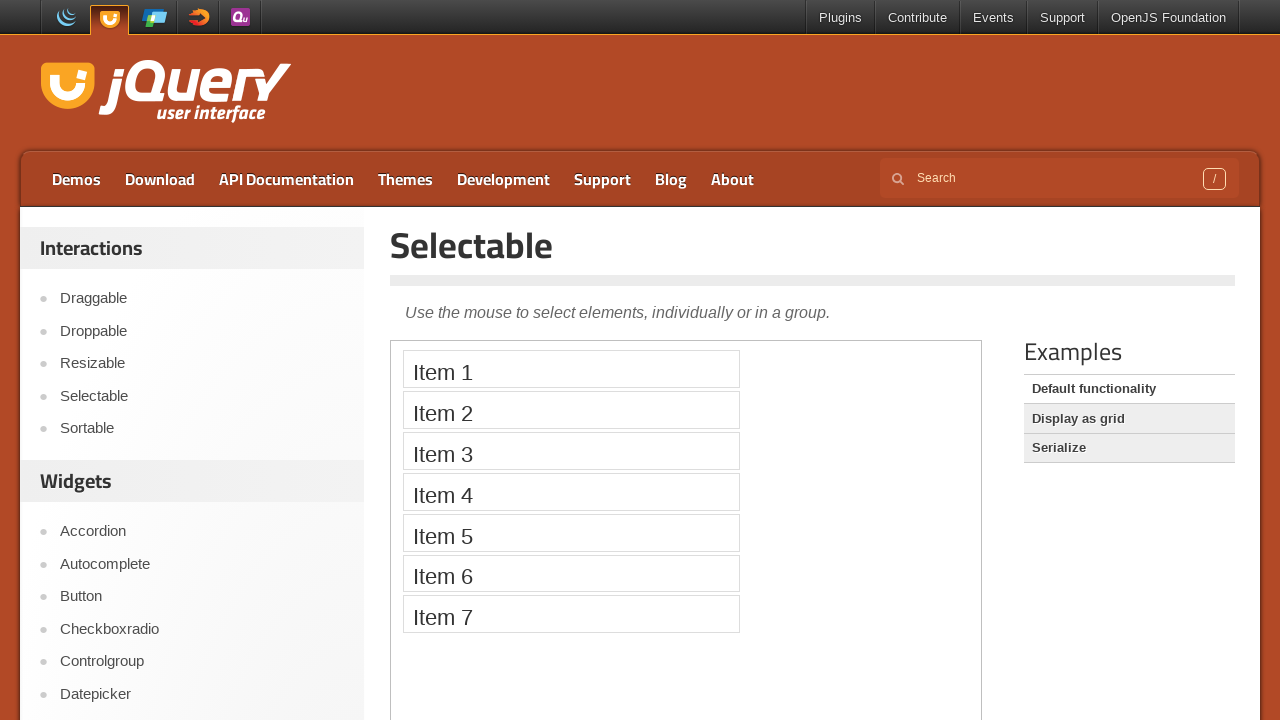

Located second list item in selectable
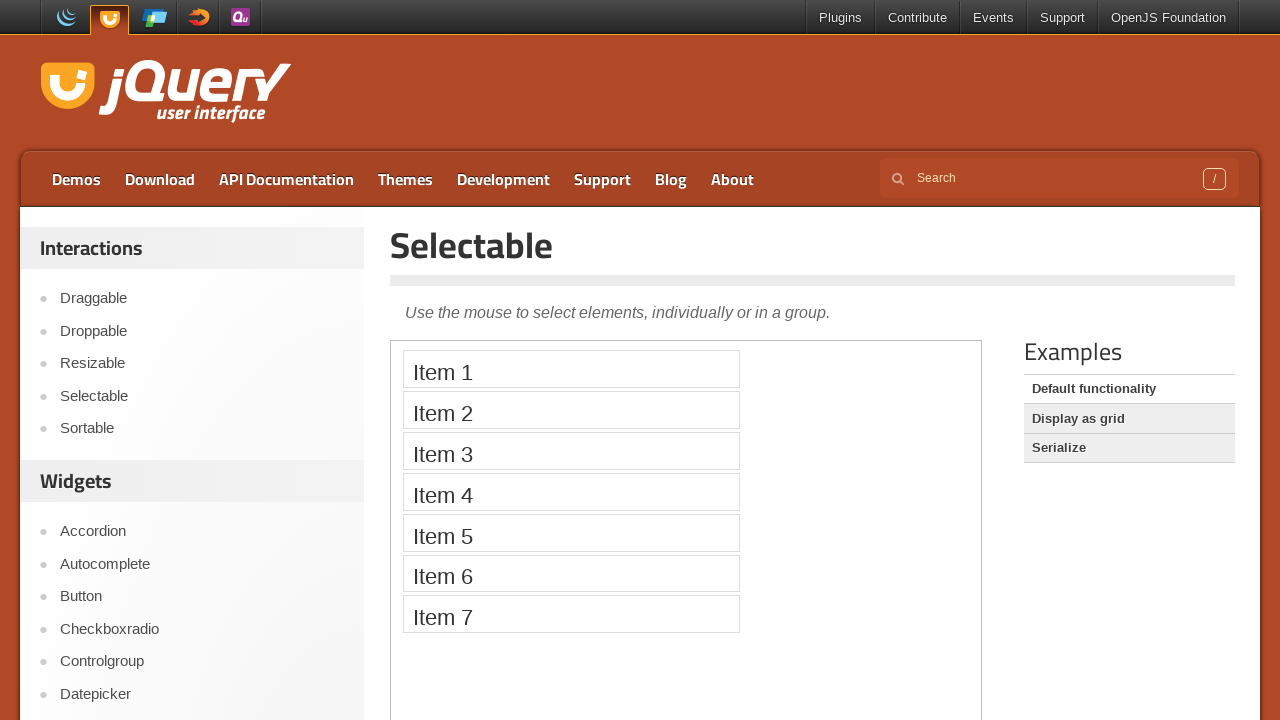

Located third list item in selectable
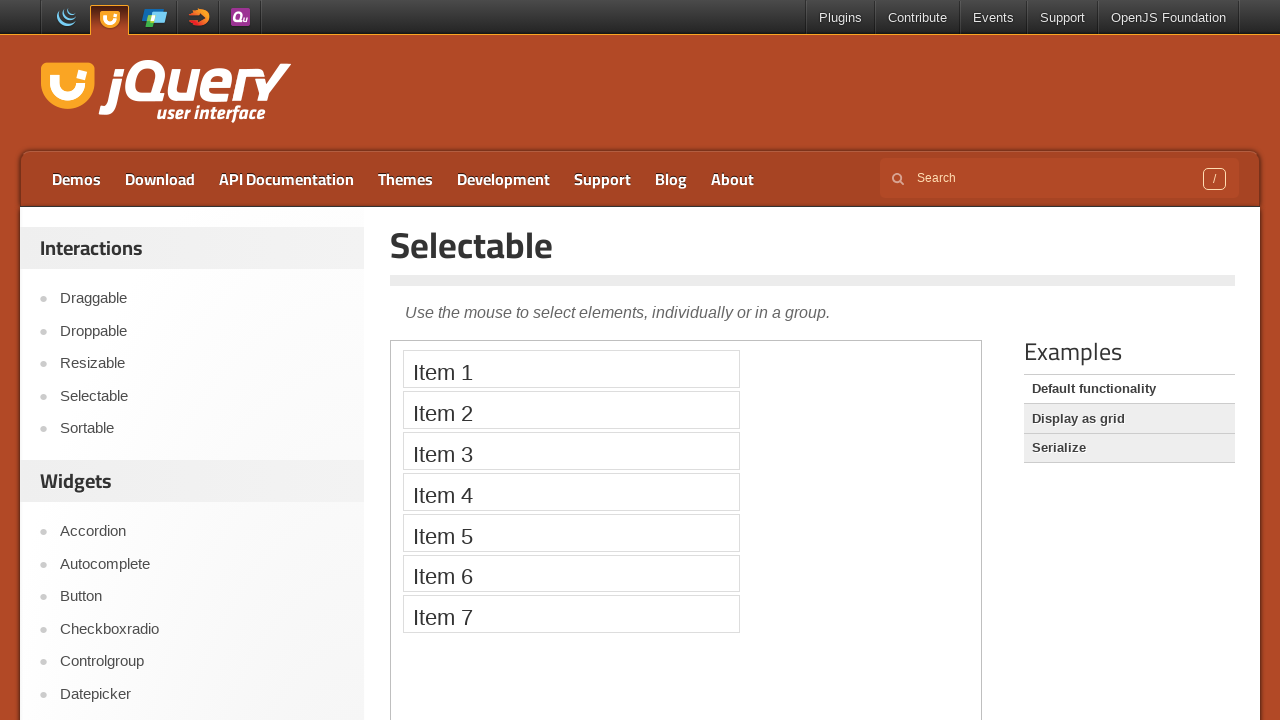

Located fourth list item in selectable
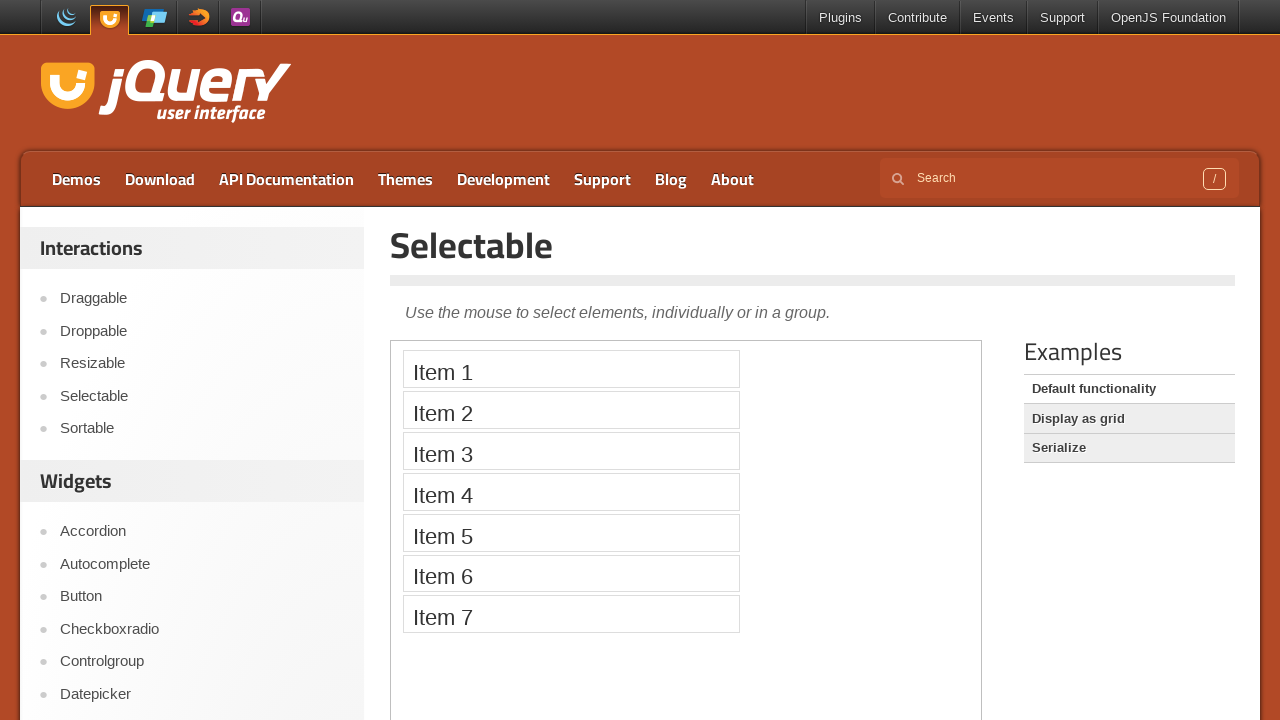

Ctrl+clicked first list item at (571, 369) on iframe >> nth=0 >> internal:control=enter-frame >> xpath=//ol/li[1]
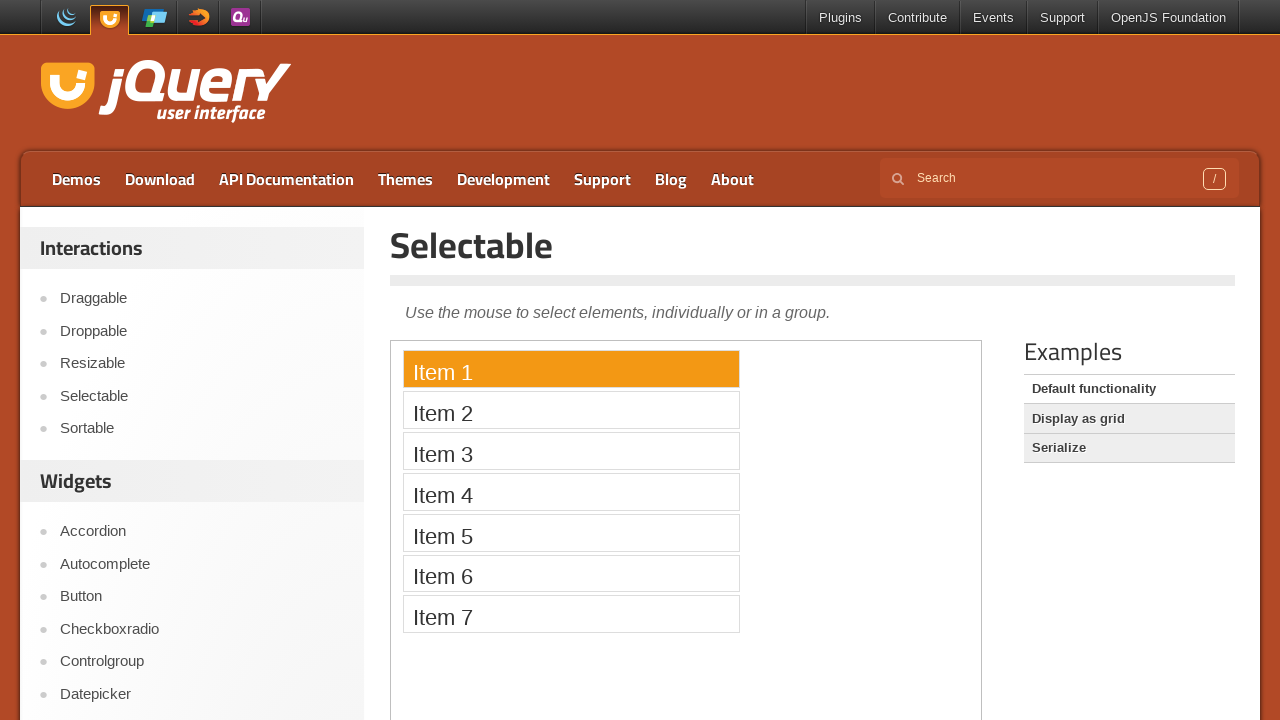

Ctrl+clicked second list item at (571, 410) on iframe >> nth=0 >> internal:control=enter-frame >> xpath=//ol/li[2]
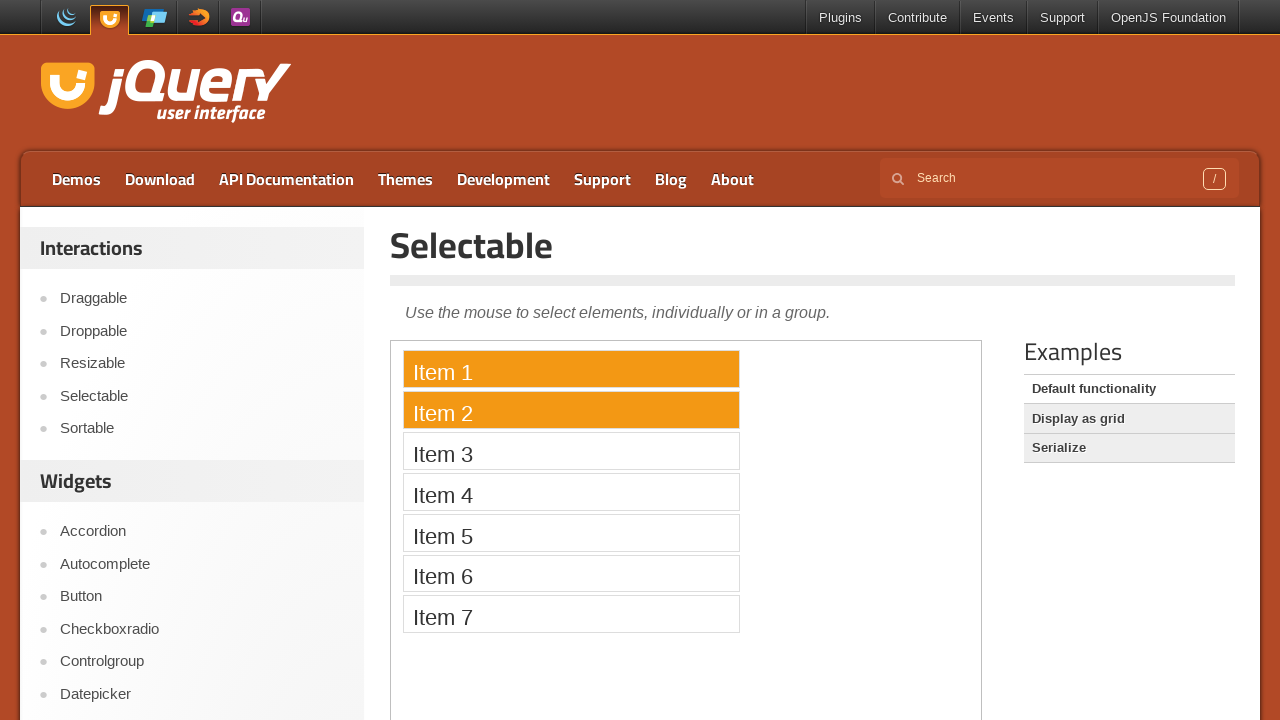

Ctrl+clicked third list item at (571, 451) on iframe >> nth=0 >> internal:control=enter-frame >> xpath=//ol/li[3]
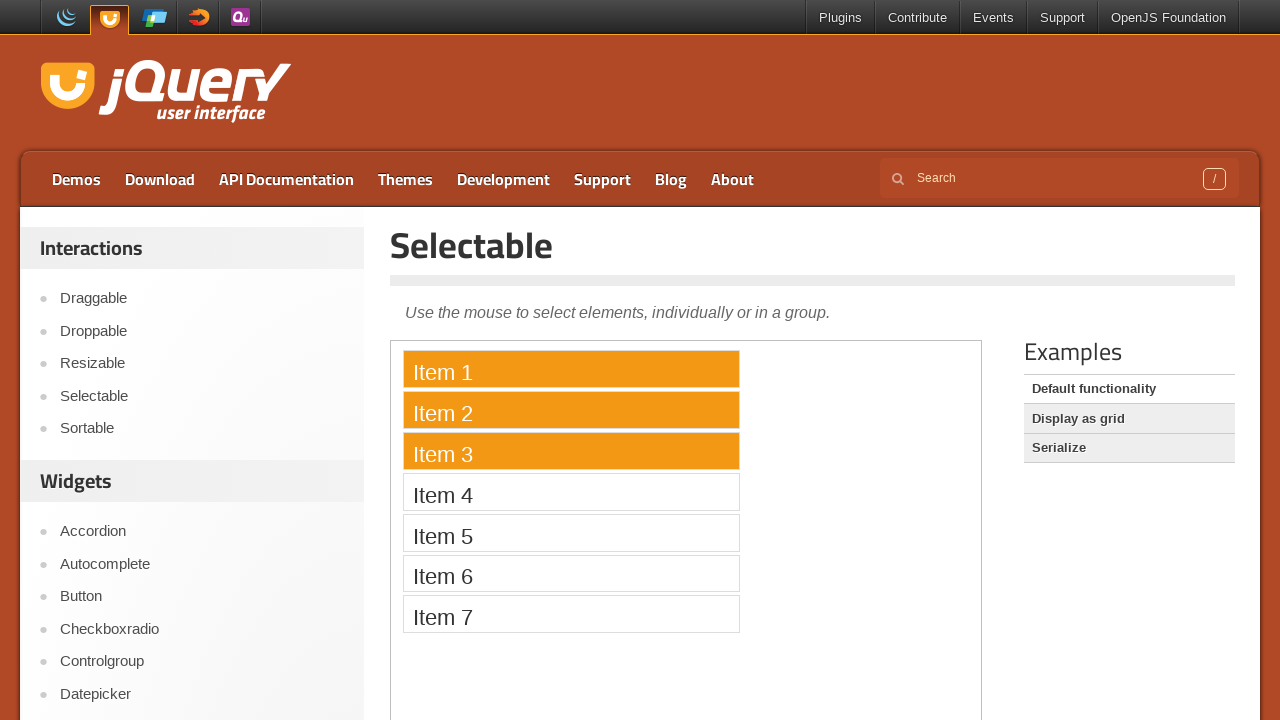

Ctrl+clicked fourth list item at (571, 492) on iframe >> nth=0 >> internal:control=enter-frame >> xpath=//ol/li[4]
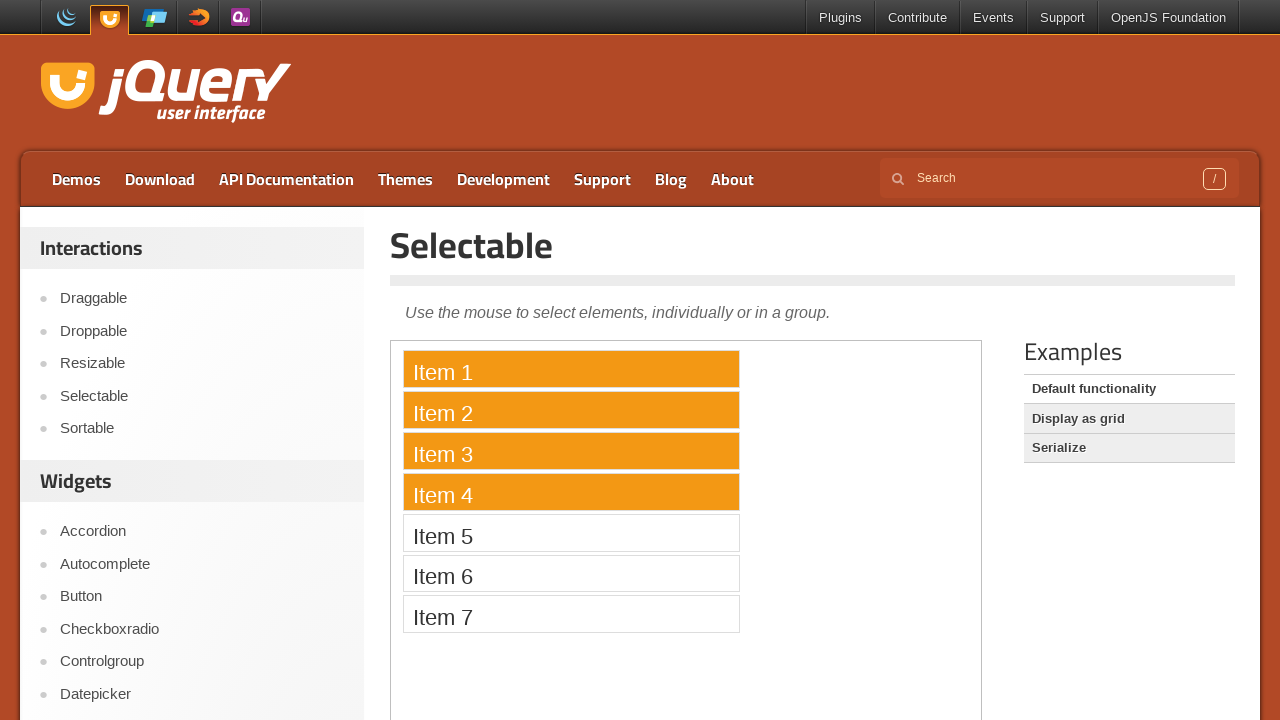

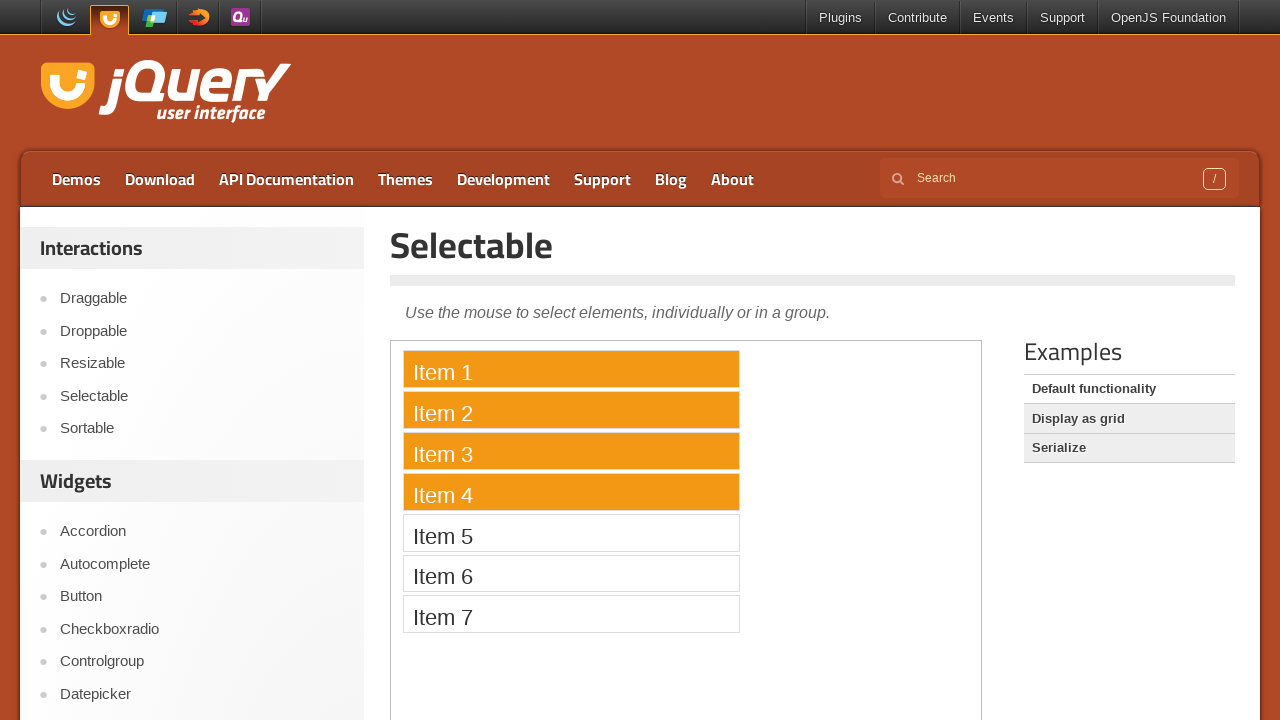